Tests the newsletter subscription functionality by entering an email address in the subscription input field at the bottom of the homepage.

Starting URL: https://www.automationexercise.com/

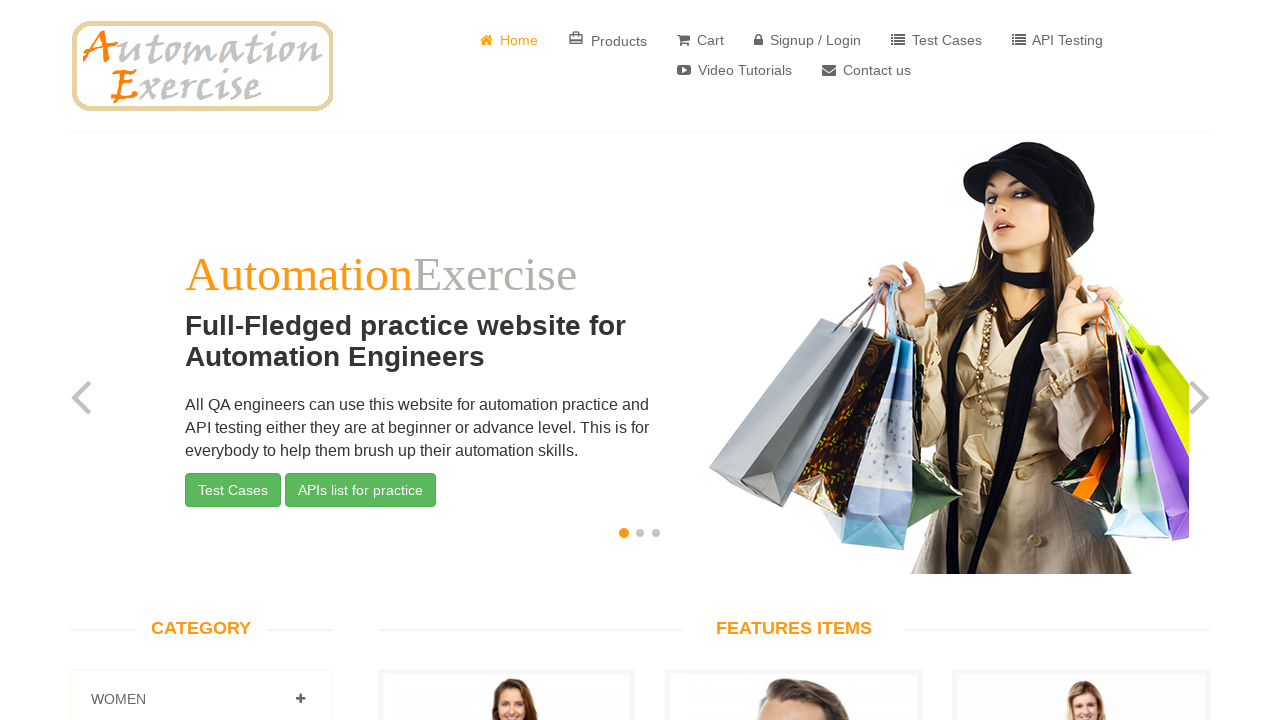

Scrolled to footer section where subscription form is located
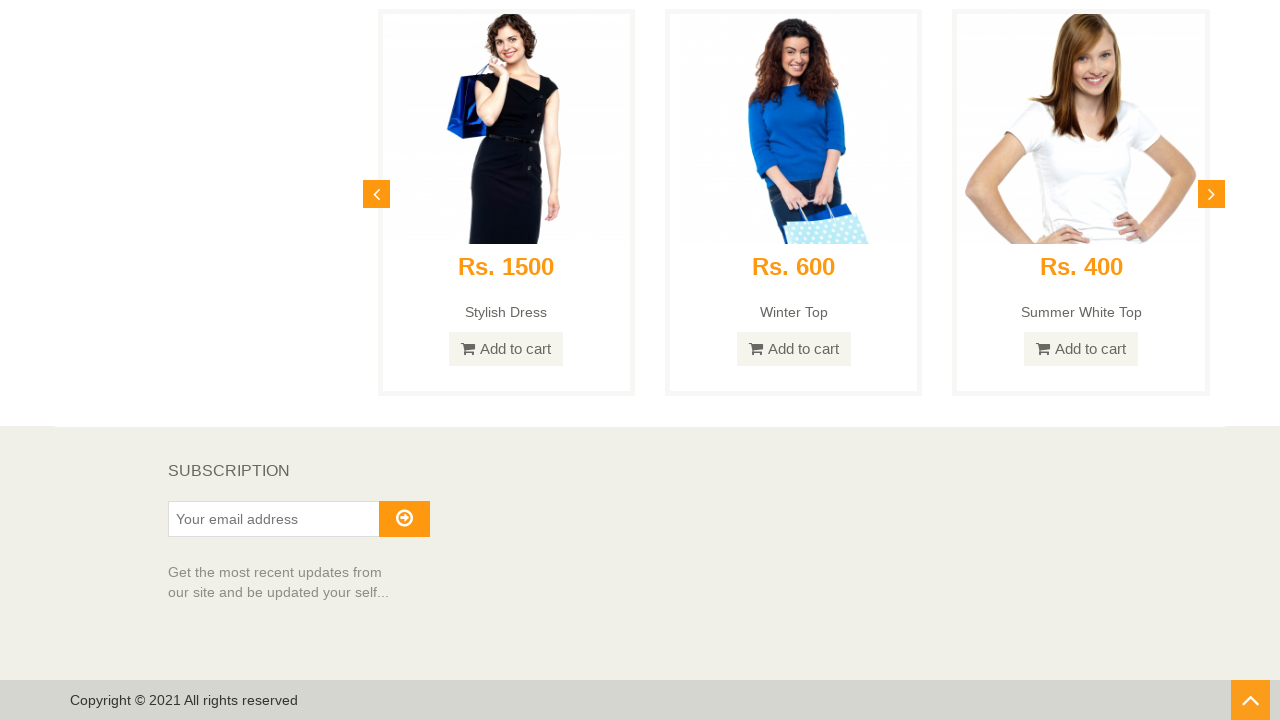

Entered email address 'subscriber_test@example.com' in subscription field on #susbscribe_email
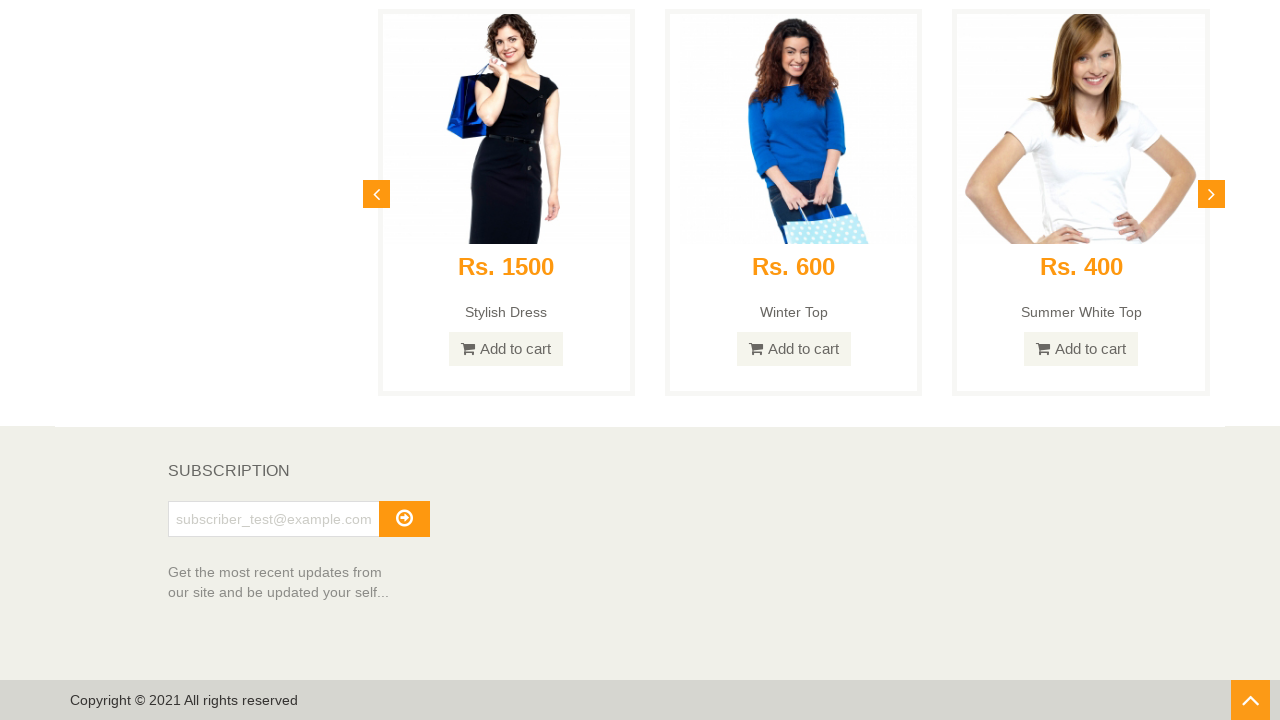

Clicked the subscribe button at (404, 519) on #subscribe
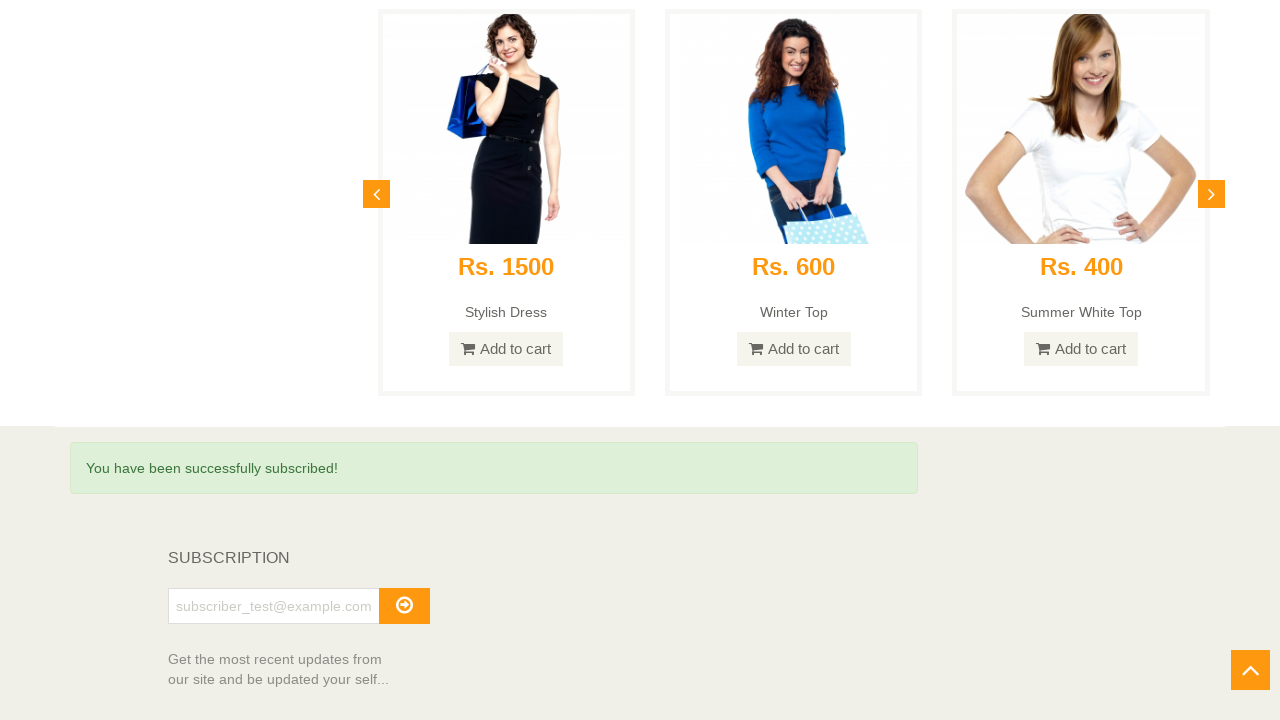

Newsletter subscription success message appeared
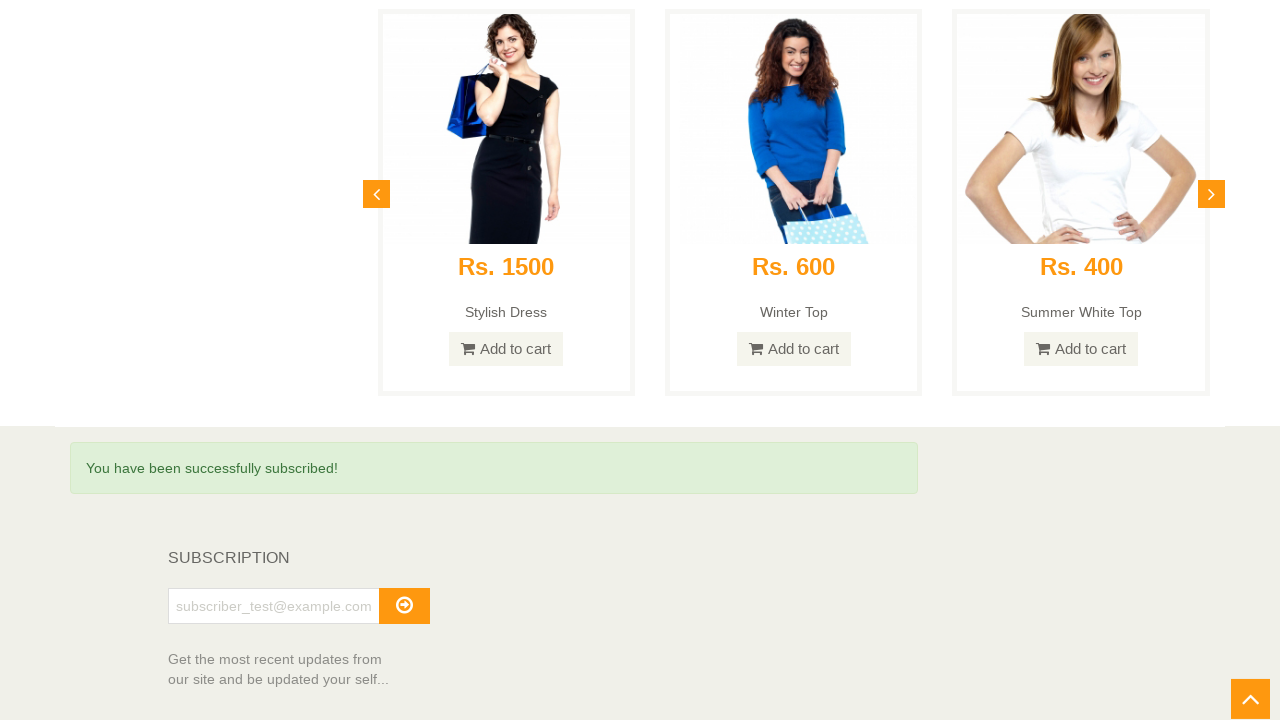

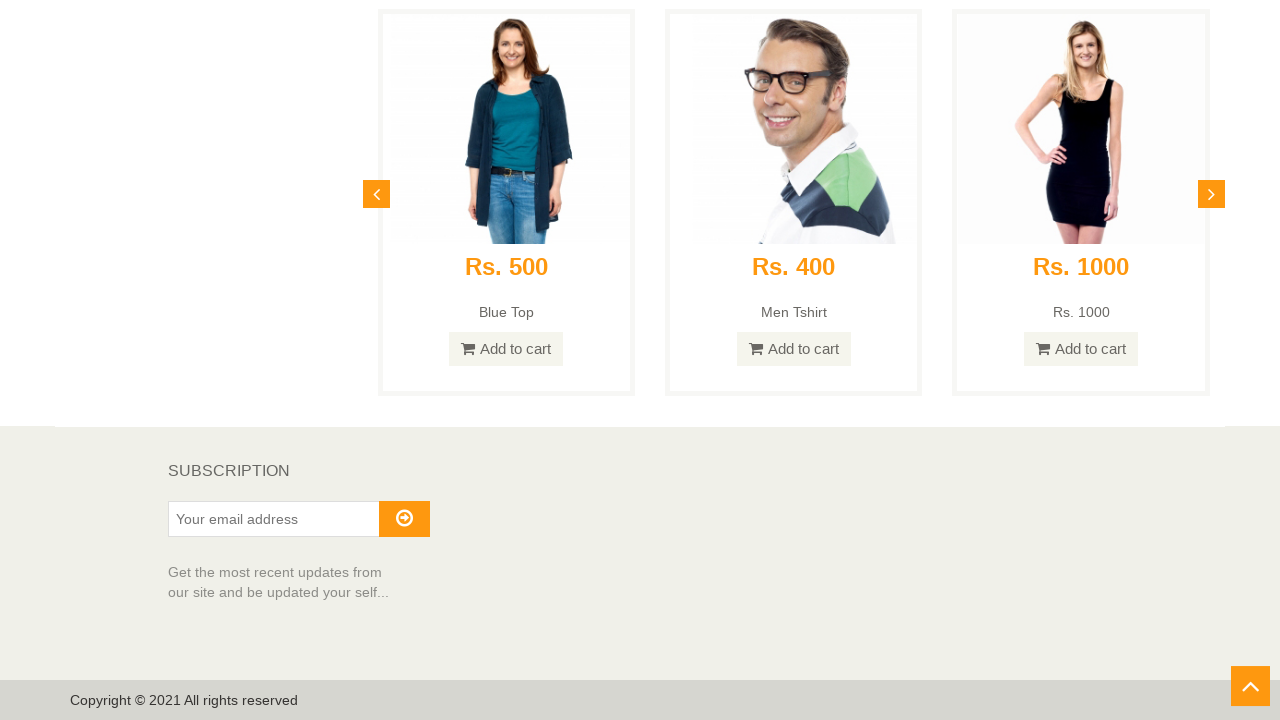